Navigates to the ONE (wufazhuce) website and verifies the carousel content element is present

Starting URL: http://wufazhuce.com/

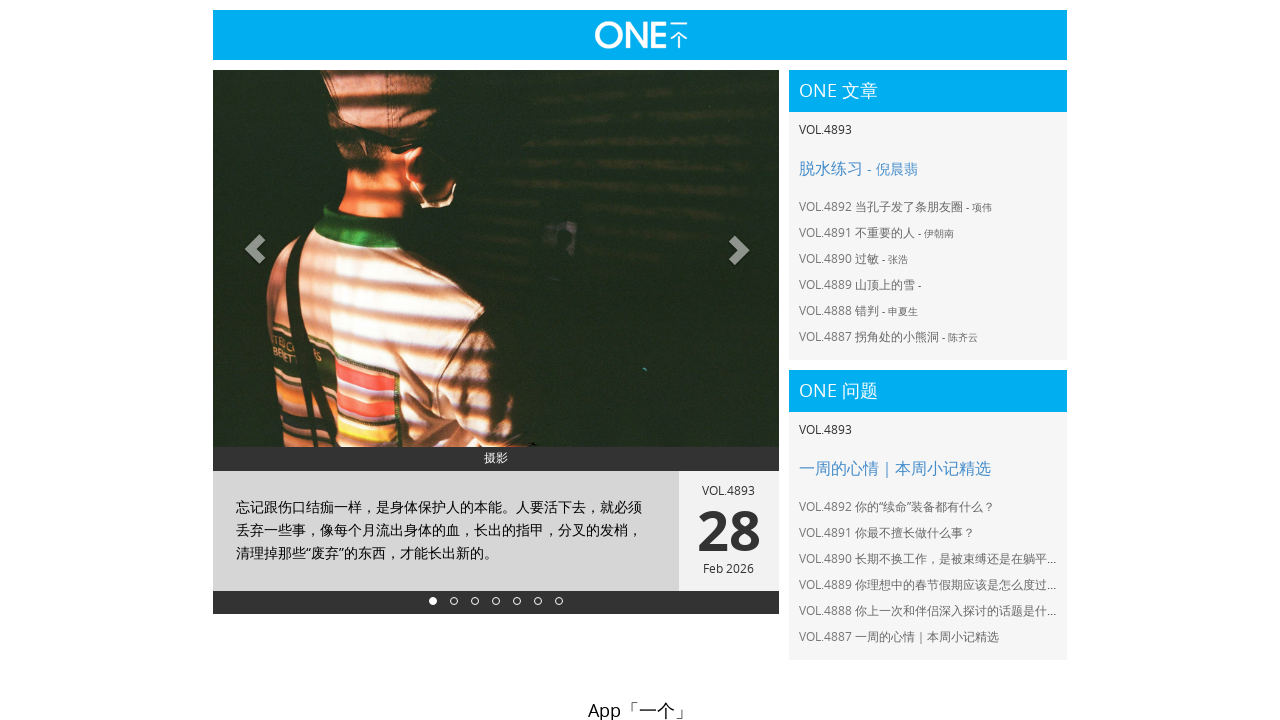

Set viewport size to 1920x1080
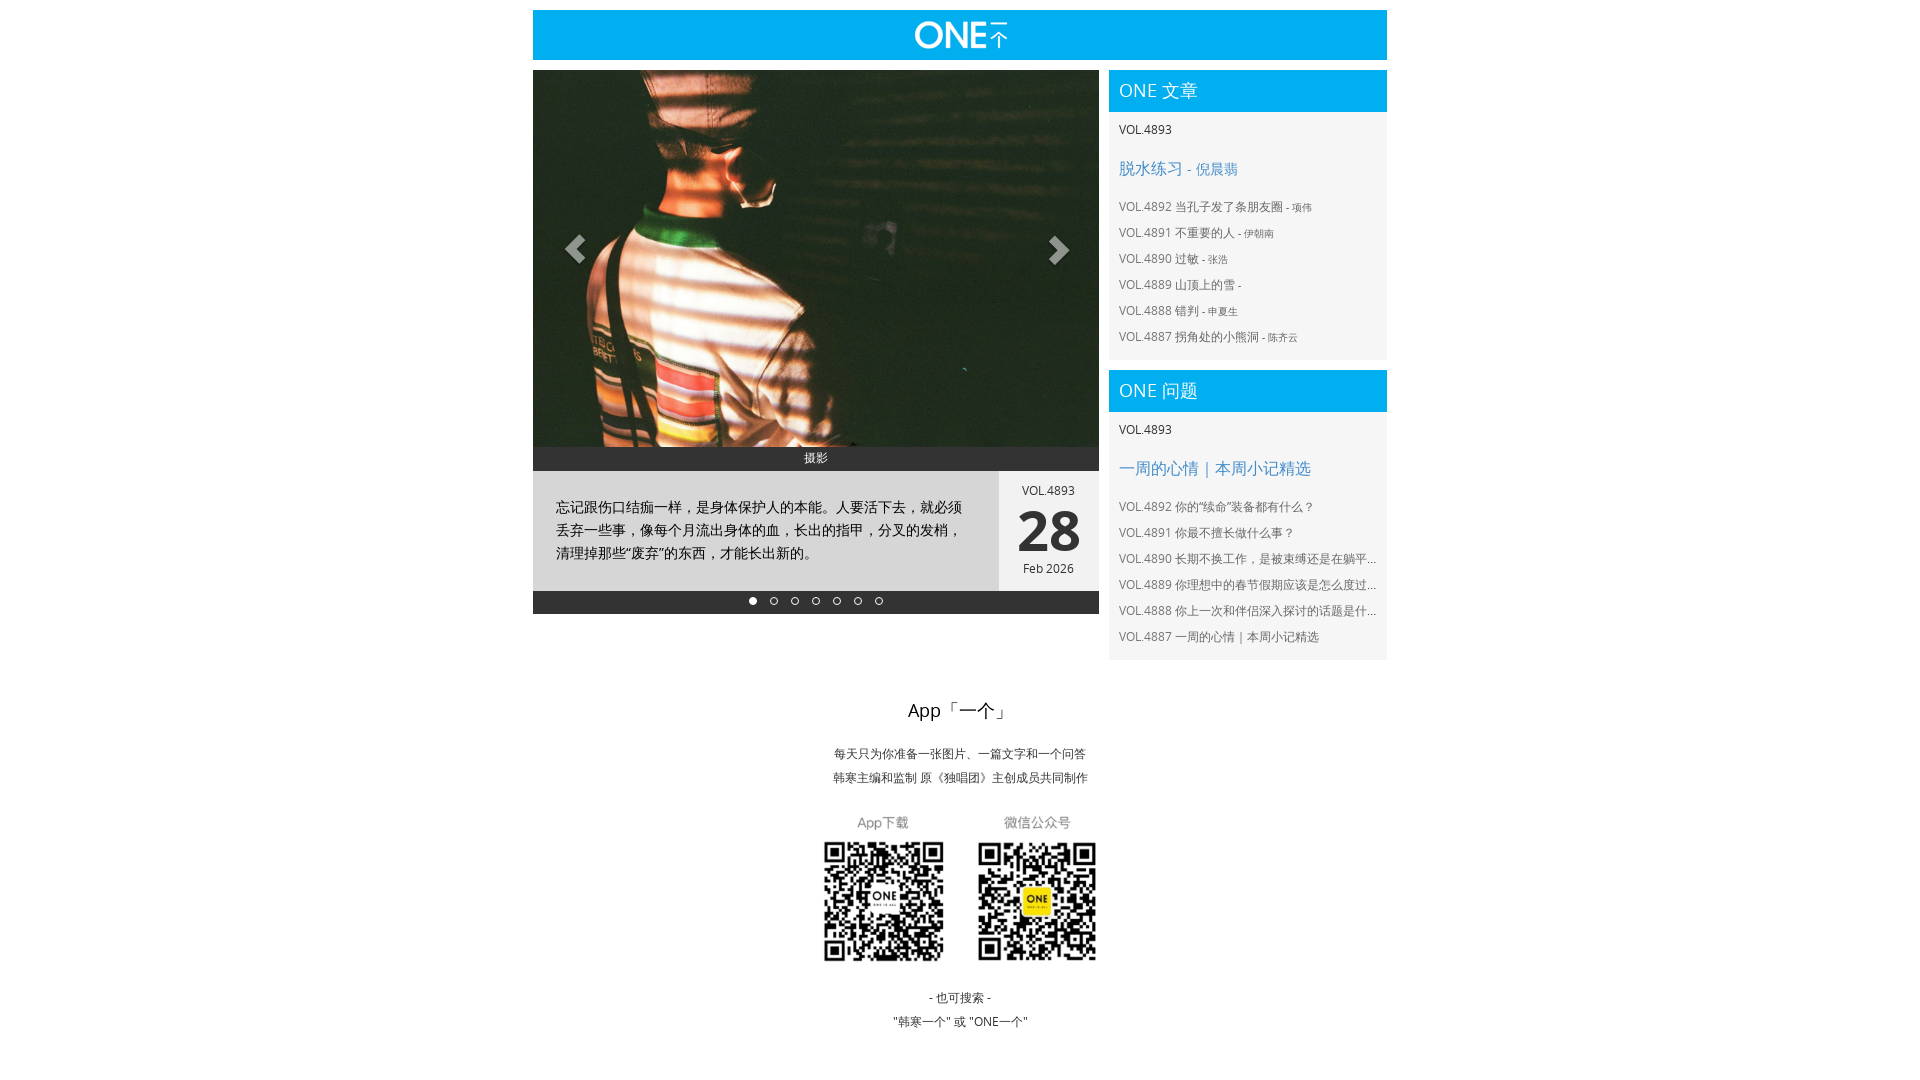

Carousel content element is present and visible
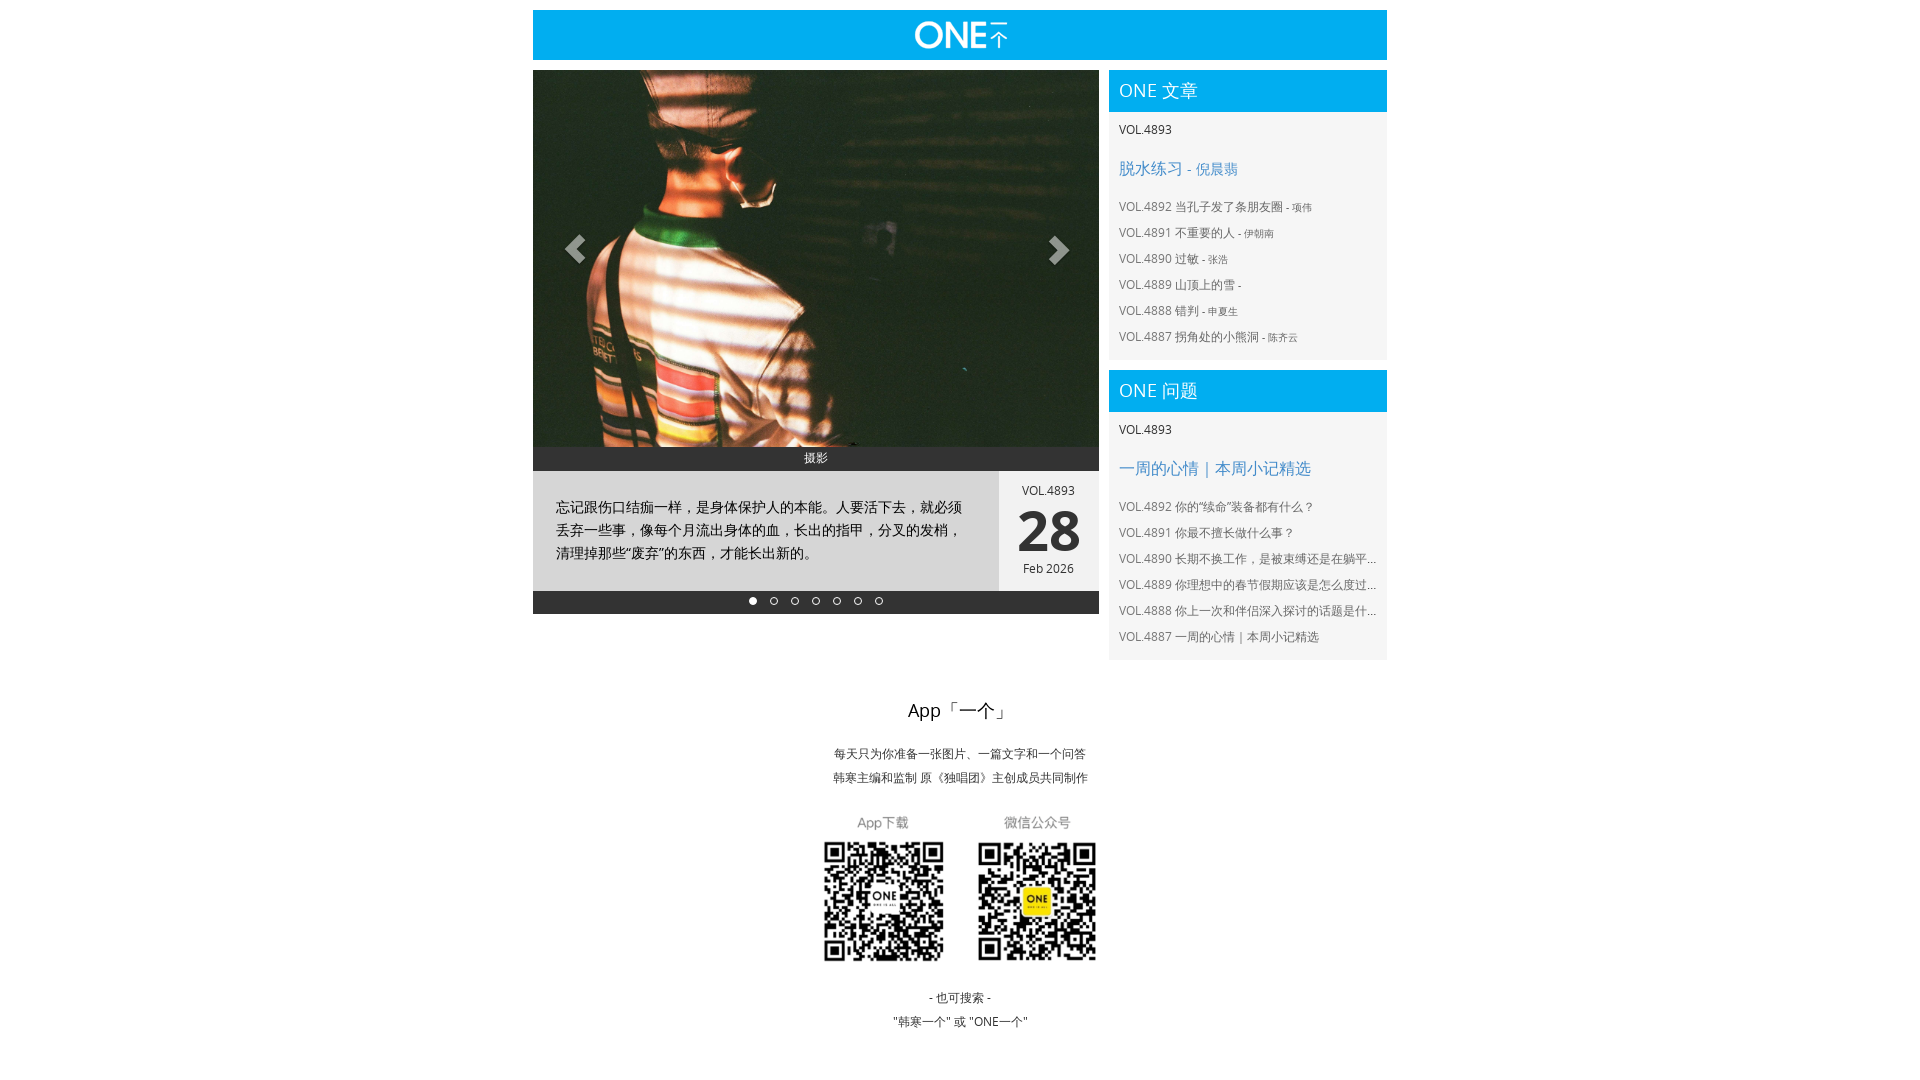

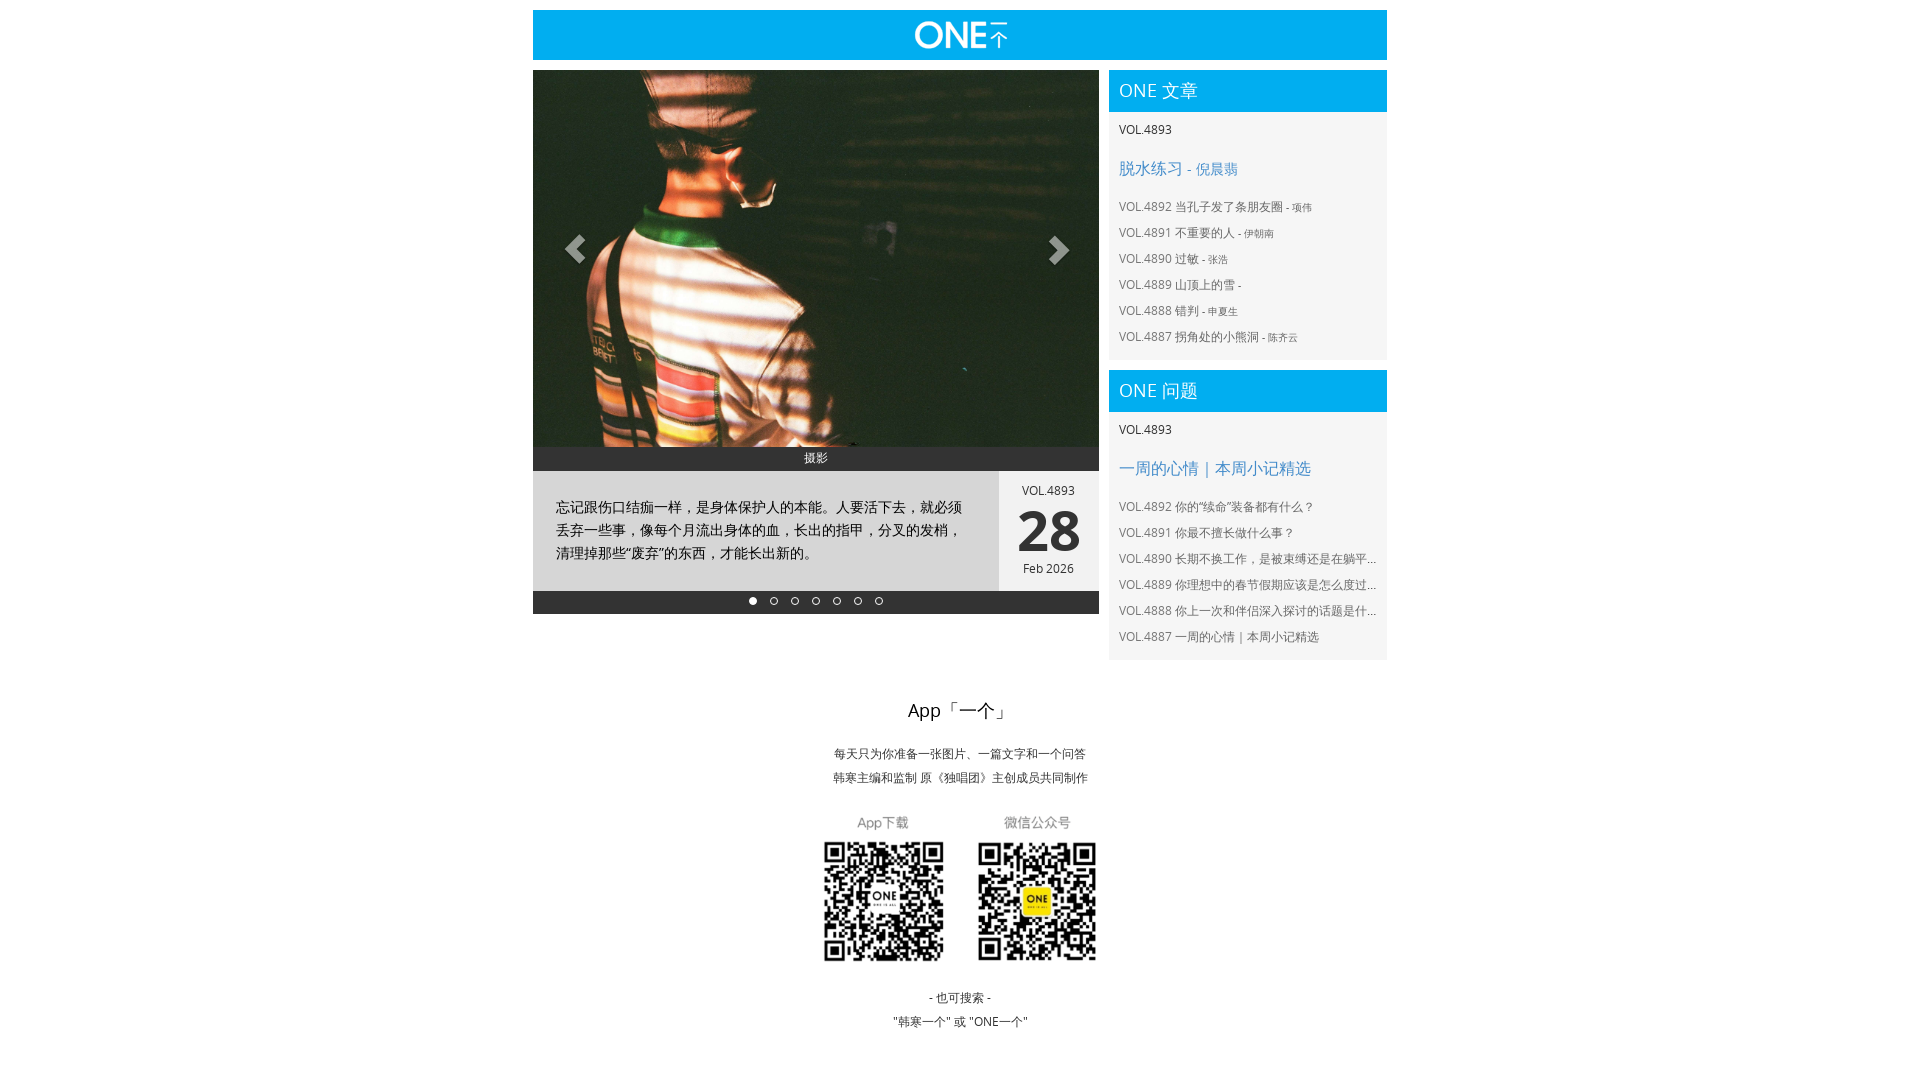